Navigates to GitHub homepage, waits for the page to load, and takes a full page screenshot to verify screenshot functionality works.

Starting URL: https://github.com

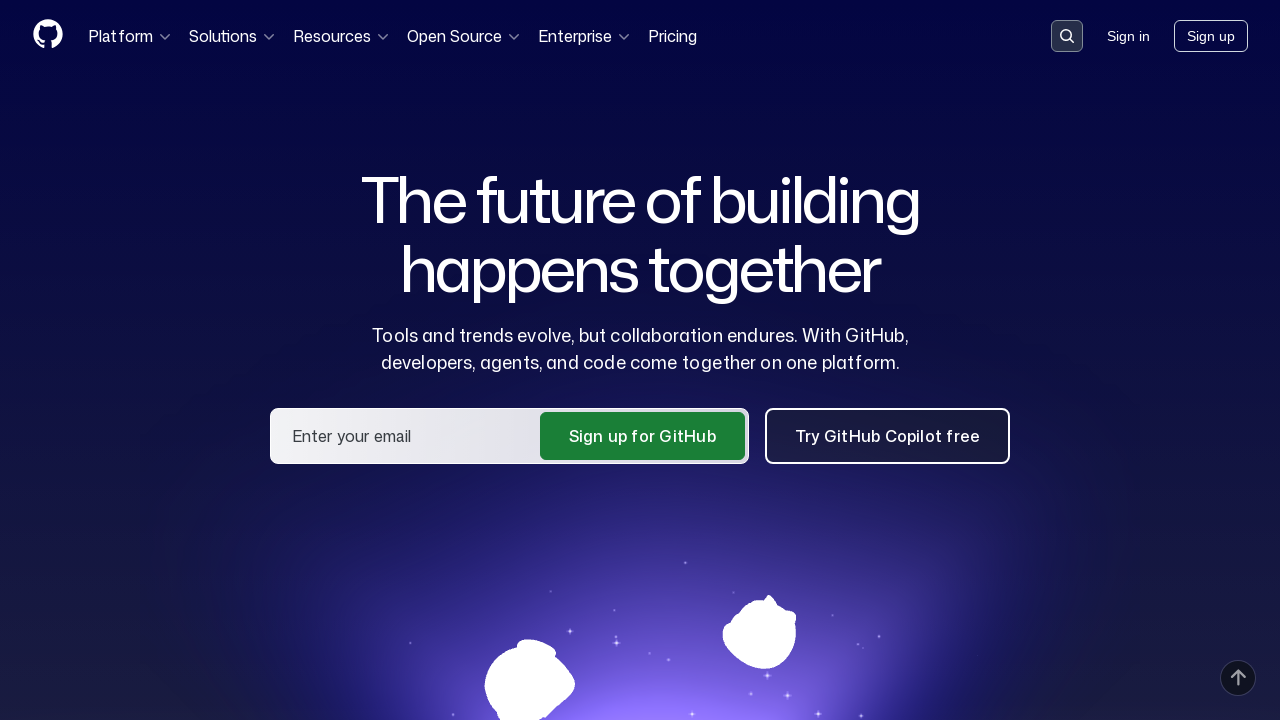

Waited for page to reach networkidle load state
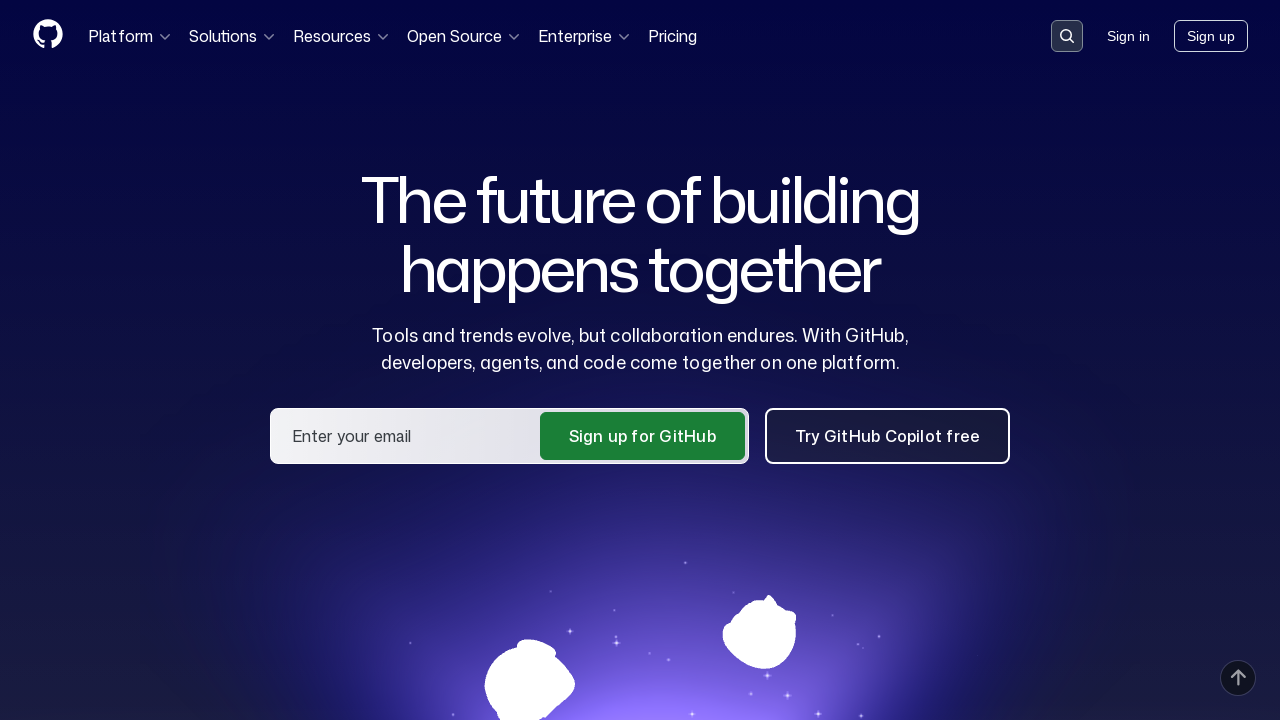

Captured full page screenshot
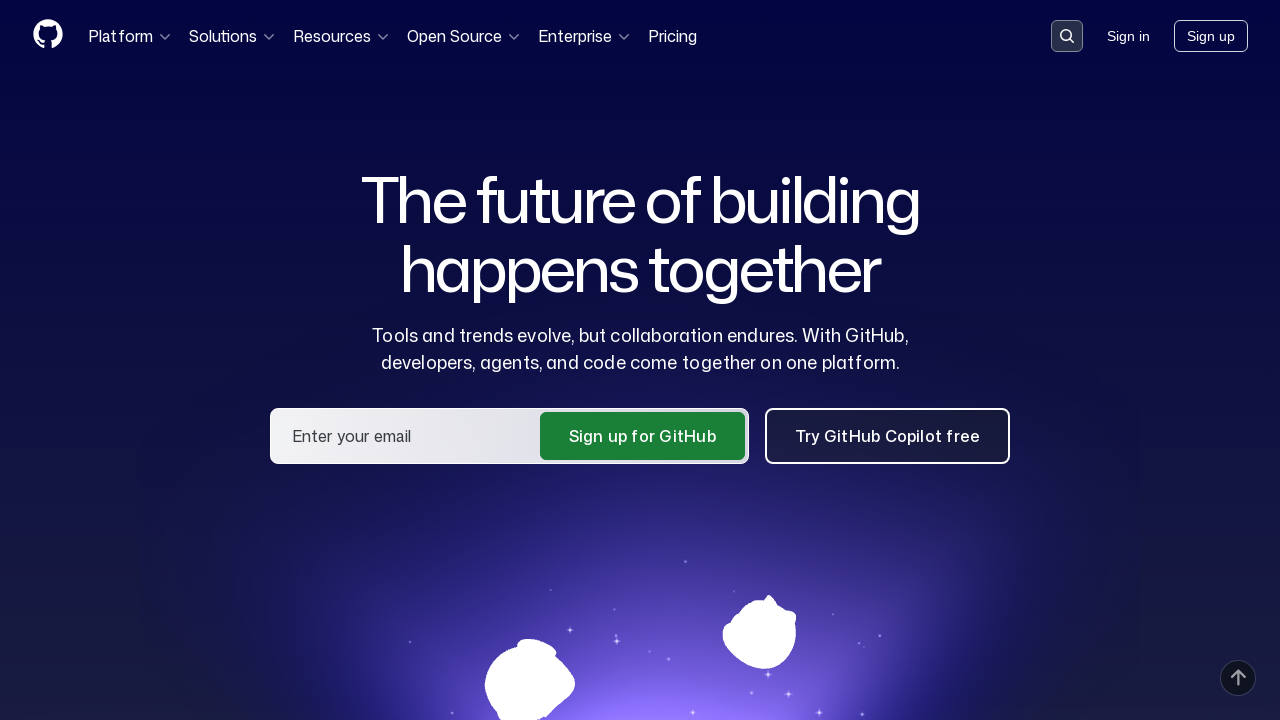

Verified that screenshot has content
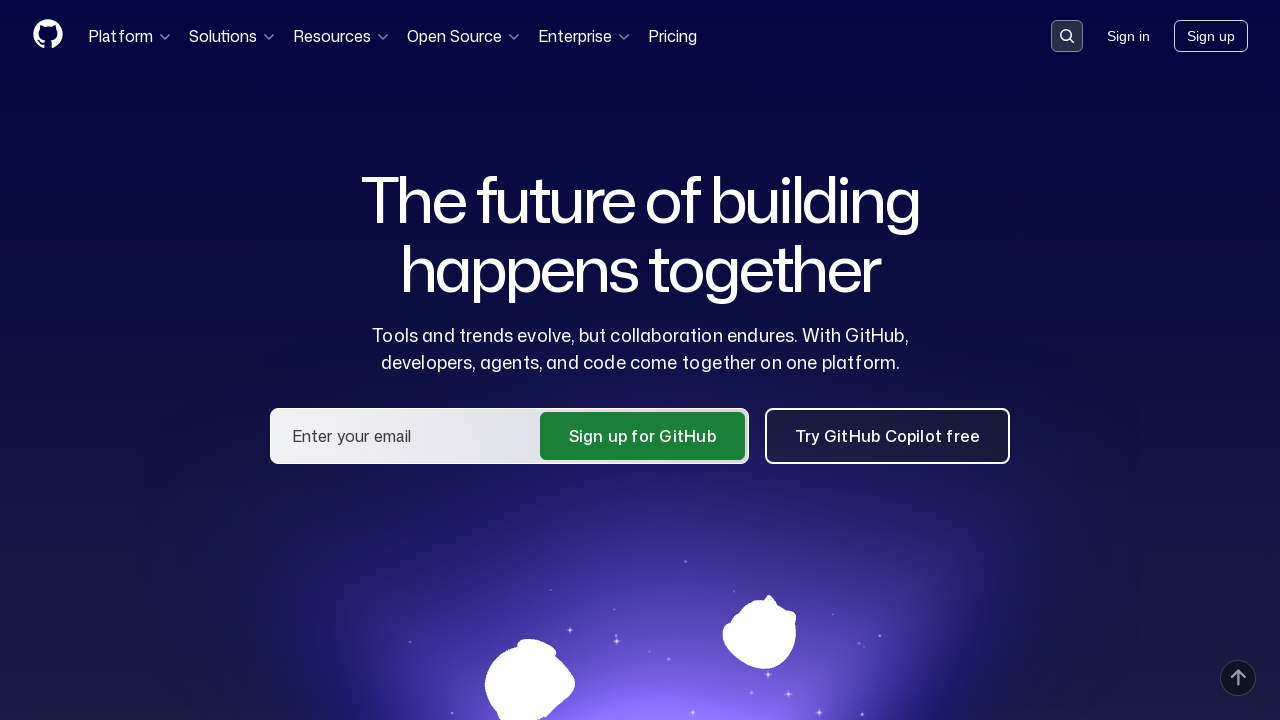

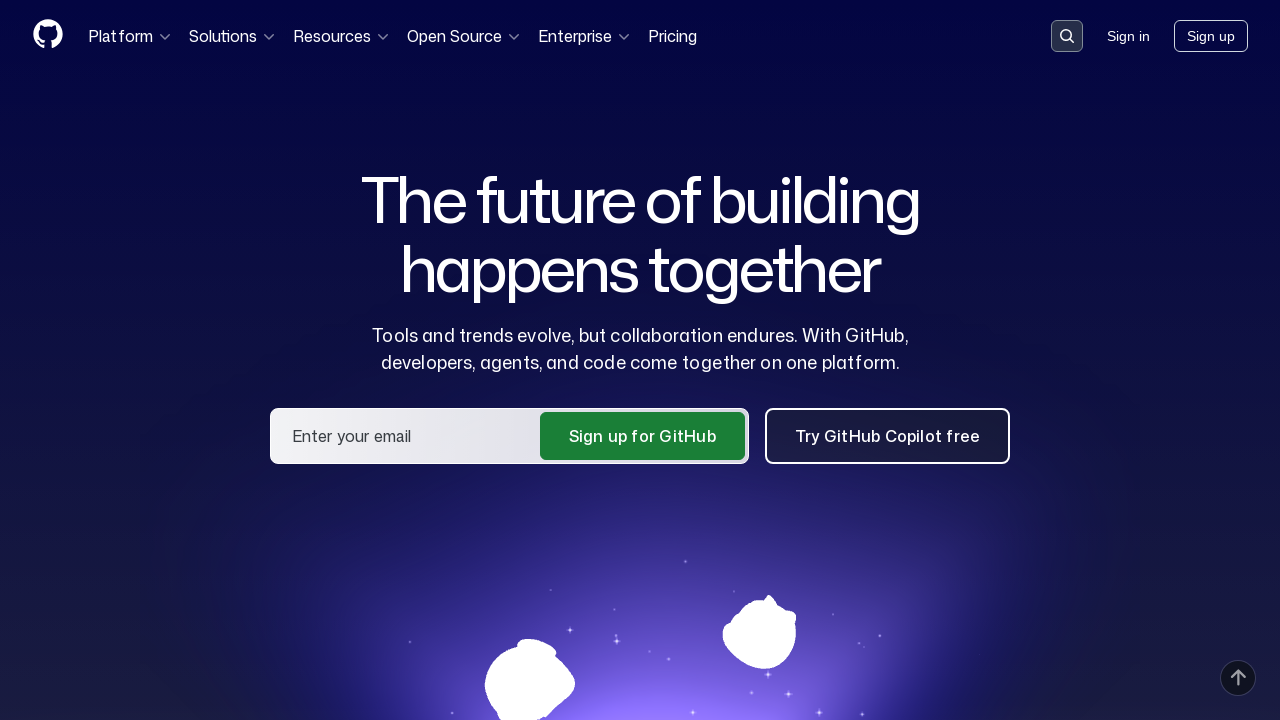